Tests sorting the Due column in ascending order by clicking the column header and verifying the values are sorted correctly using CSS pseudo-class selectors.

Starting URL: http://the-internet.herokuapp.com/tables

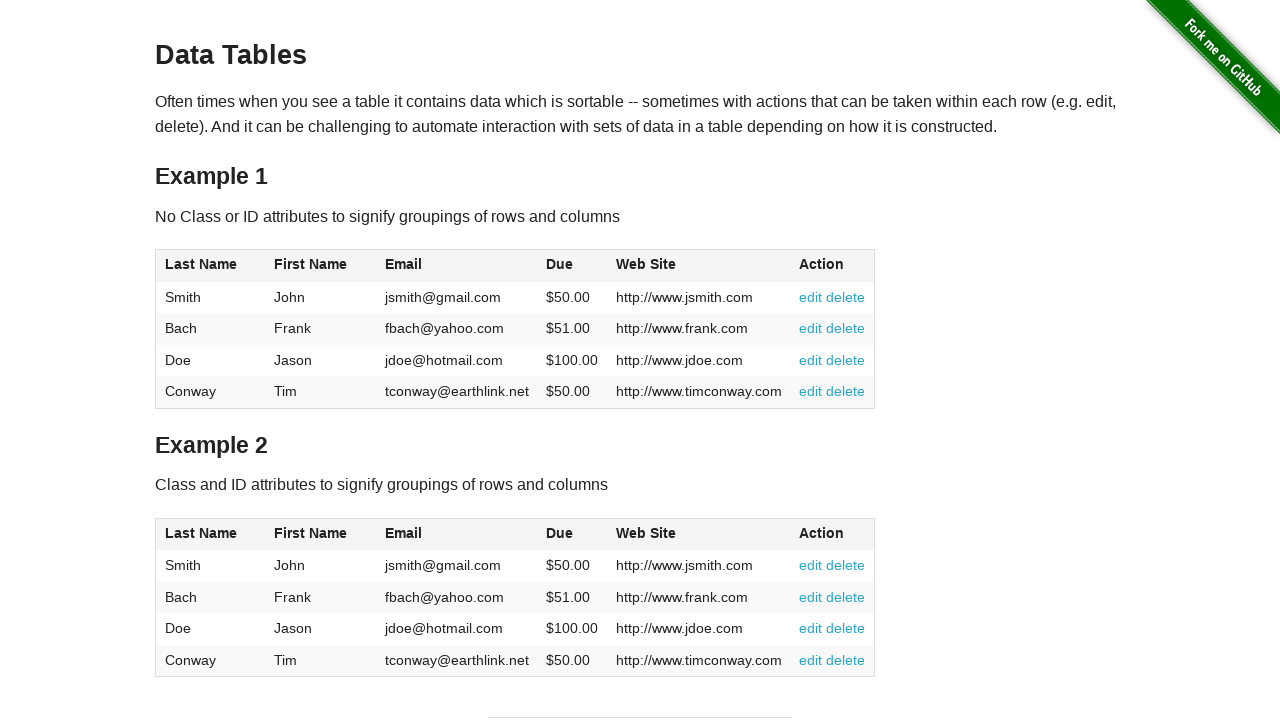

Clicked the Due column header (4th column) to sort in ascending order at (572, 266) on #table1 thead tr th:nth-of-type(4)
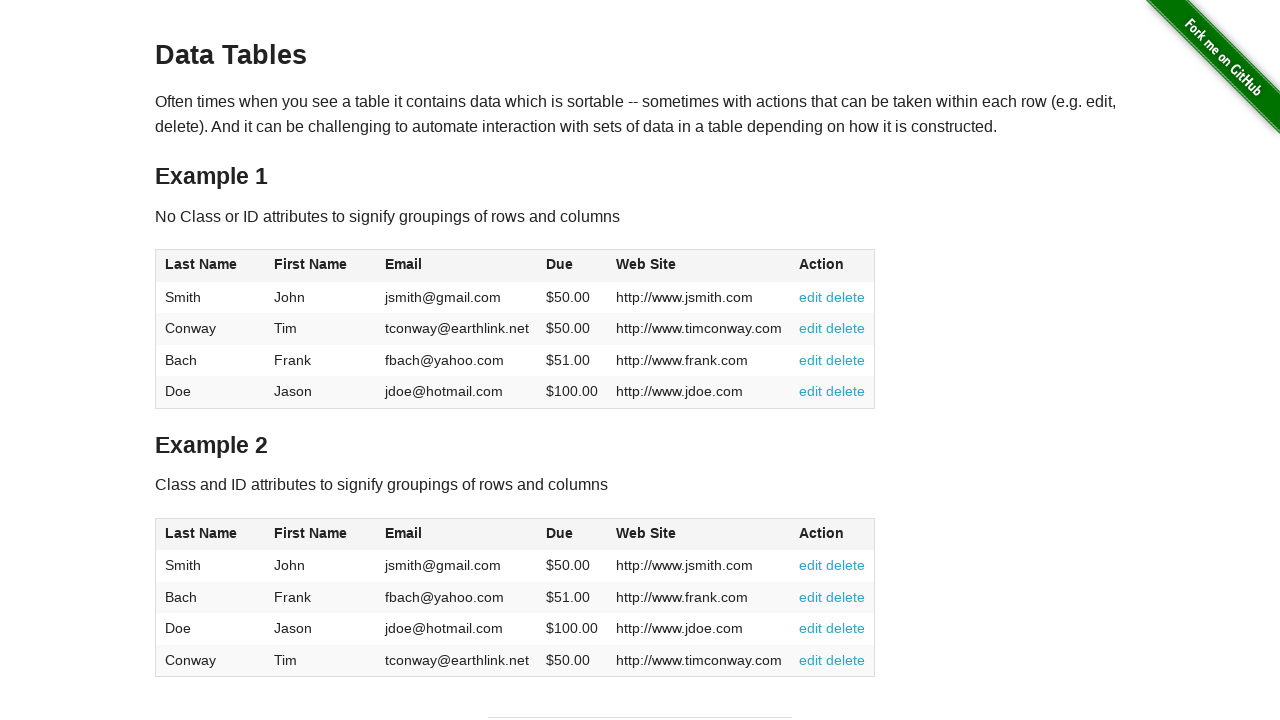

Waited for the table to update after clicking the Due column header
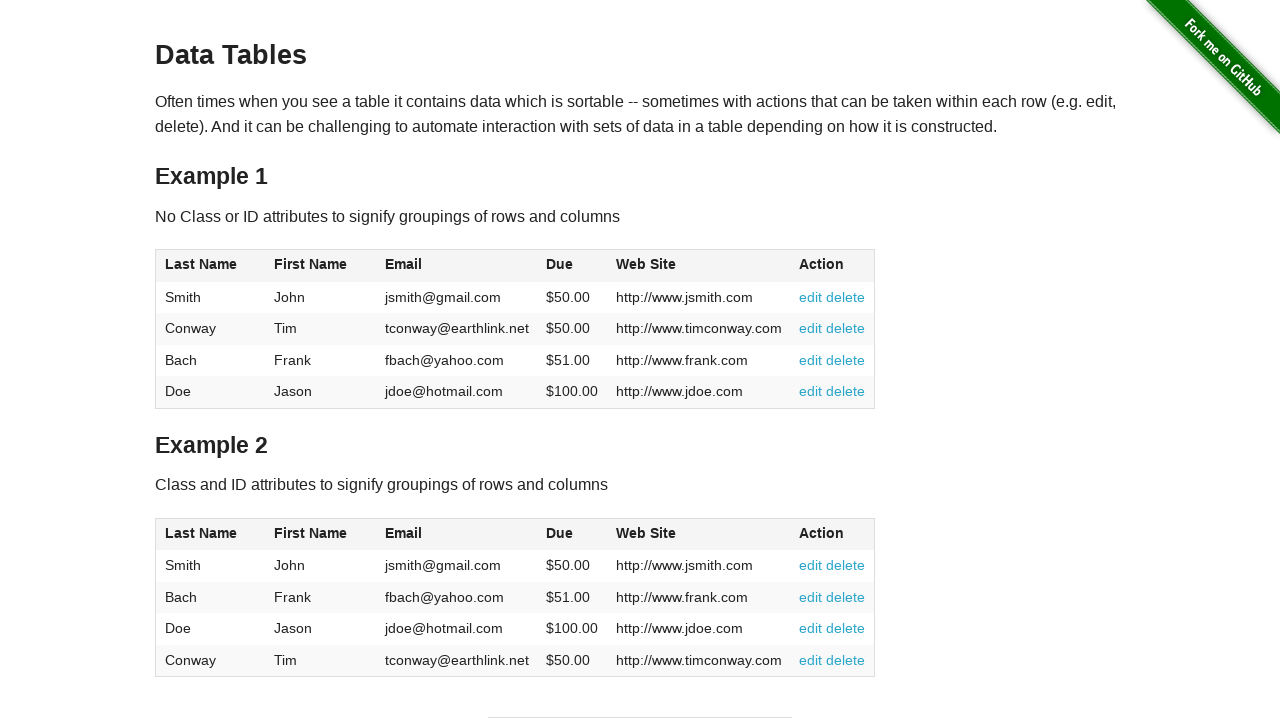

Retrieved all Due column cell elements from the table
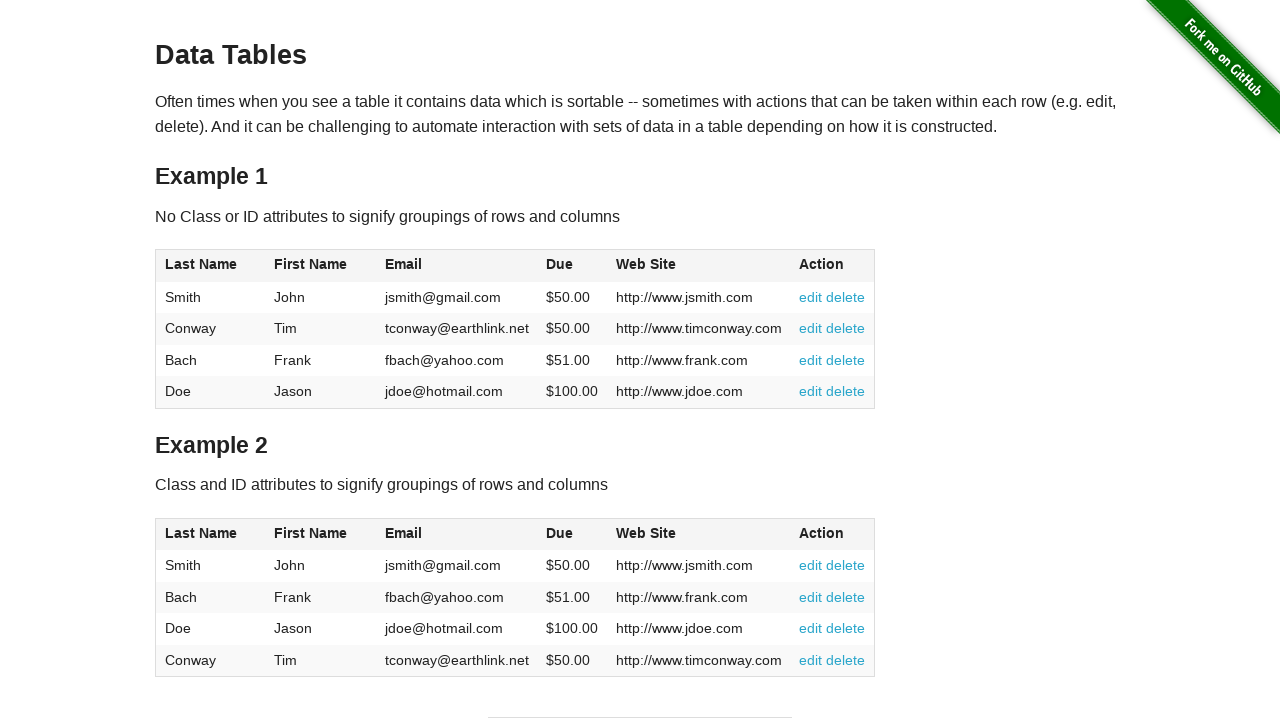

Extracted and converted Due values to floats for sorting verification
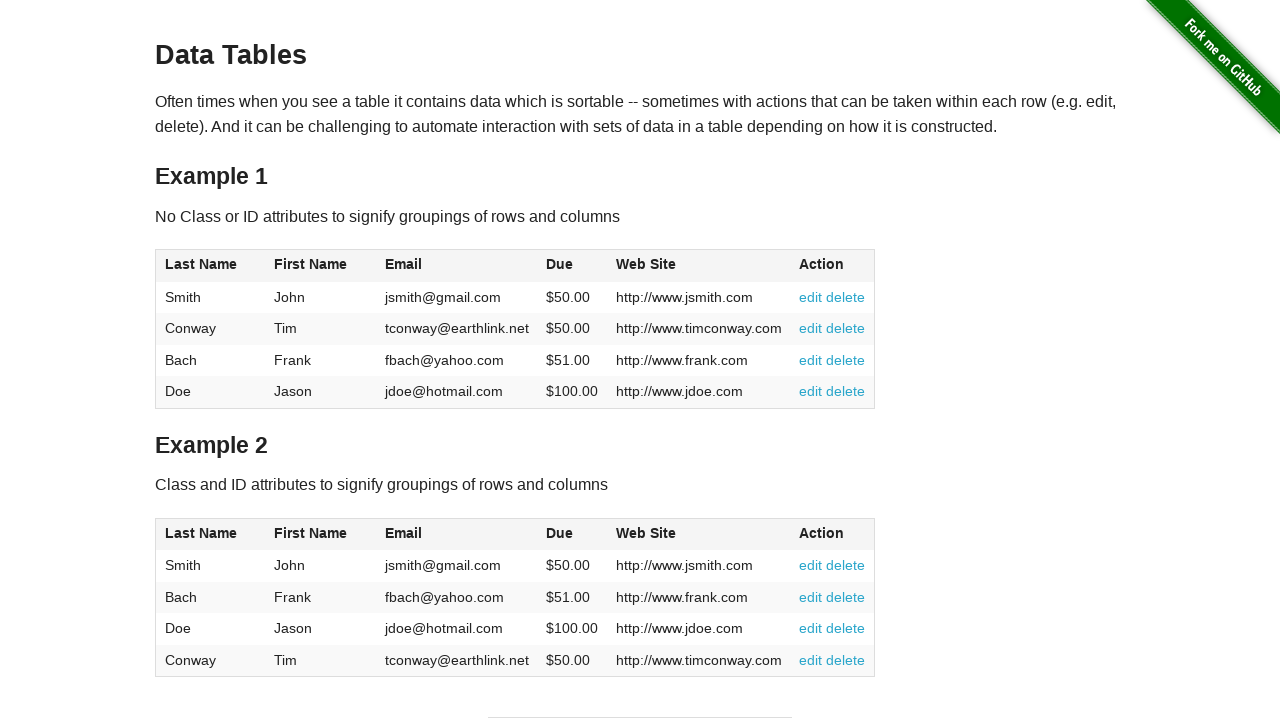

Verified that the Due column values are sorted in ascending order
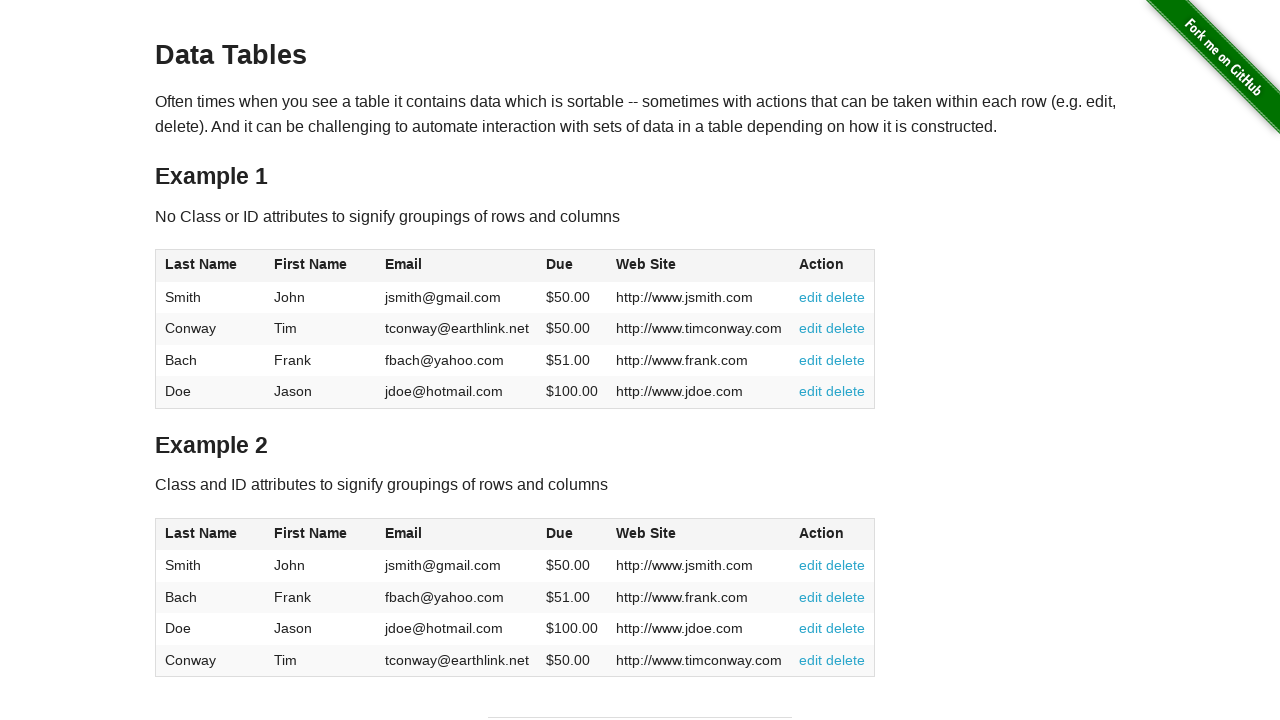

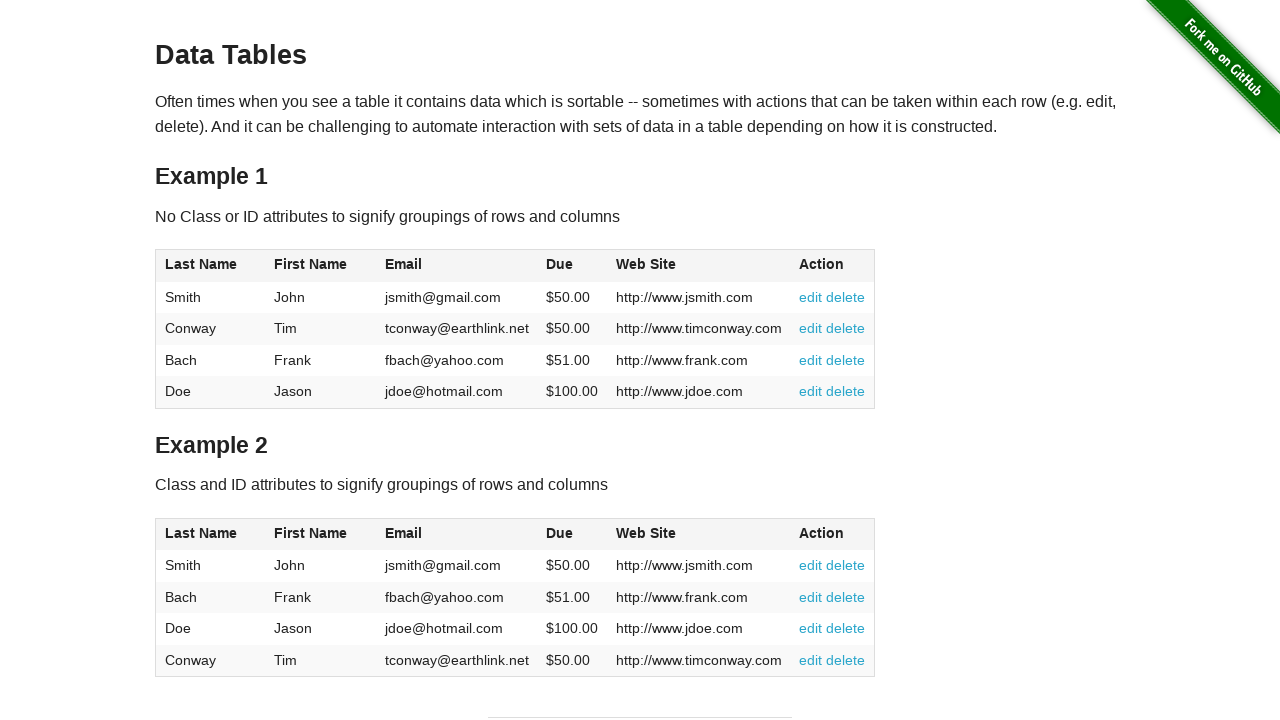